Tests multiple window handling by clicking a link that opens a new window and verifying navigation to the new window

Starting URL: https://the-internet.herokuapp.com/windows

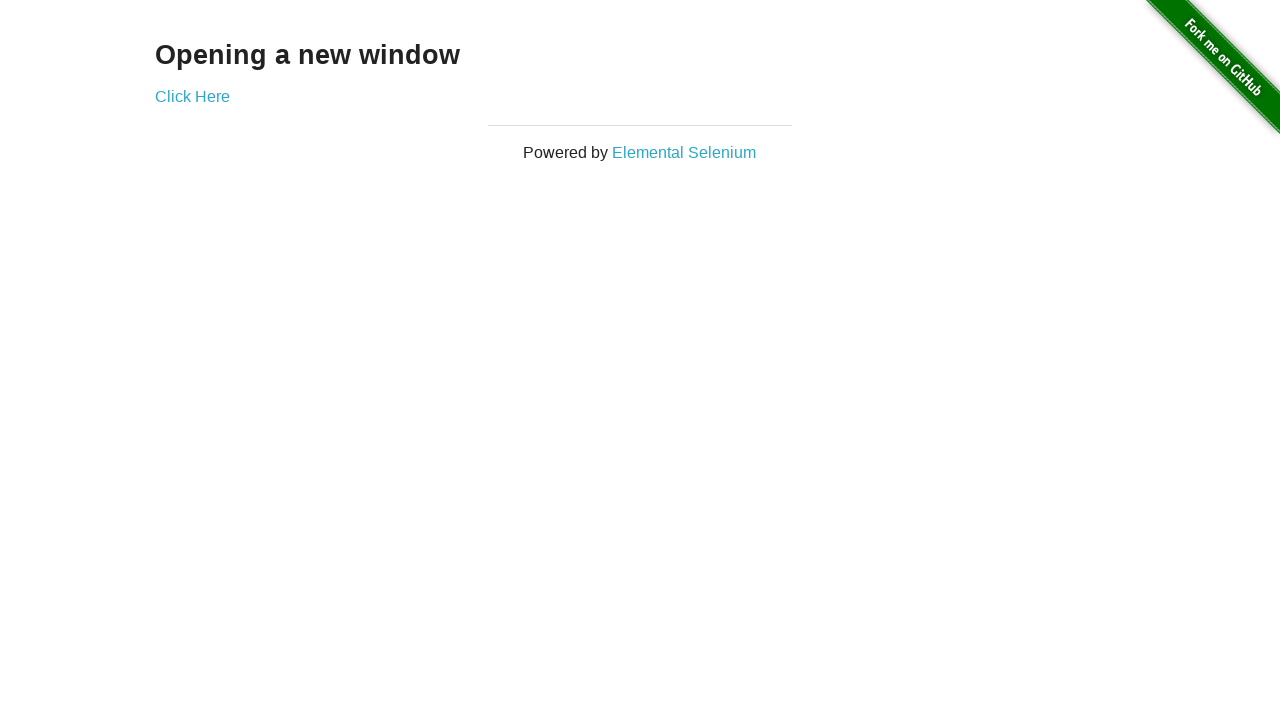

Clicked 'Click Here' link to open new window at (192, 96) on text=Click Here
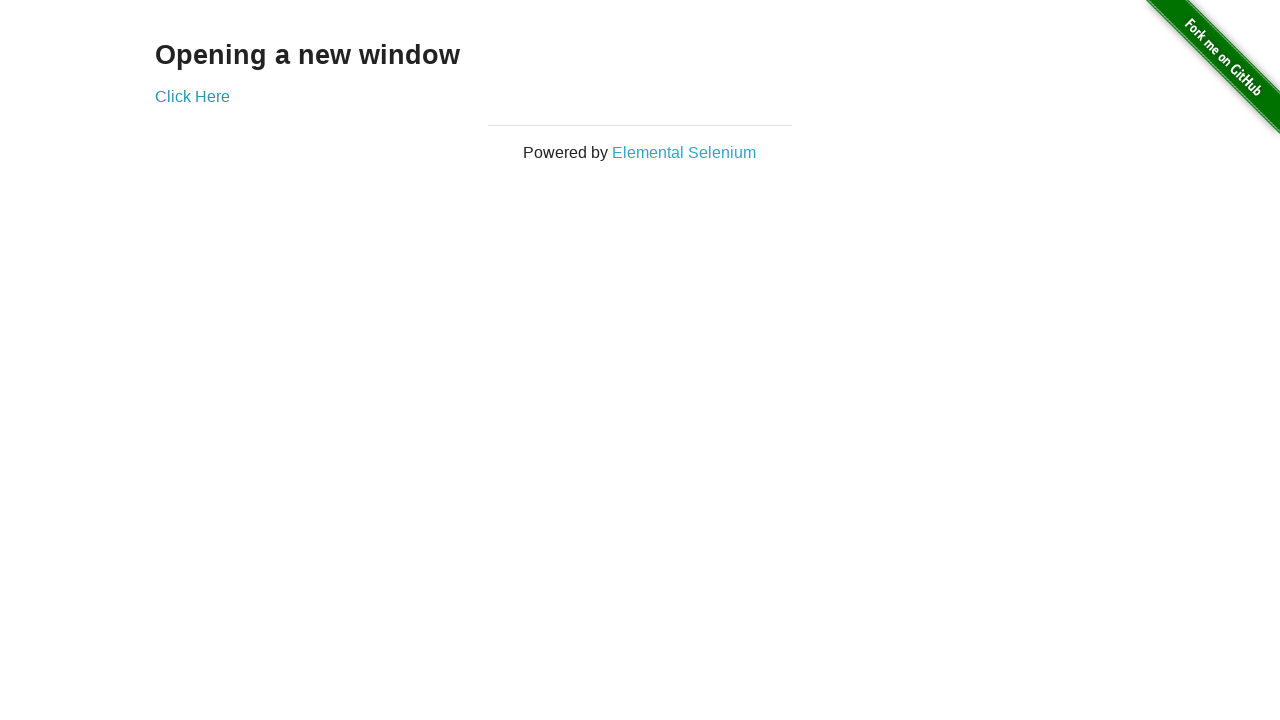

New window opened and captured
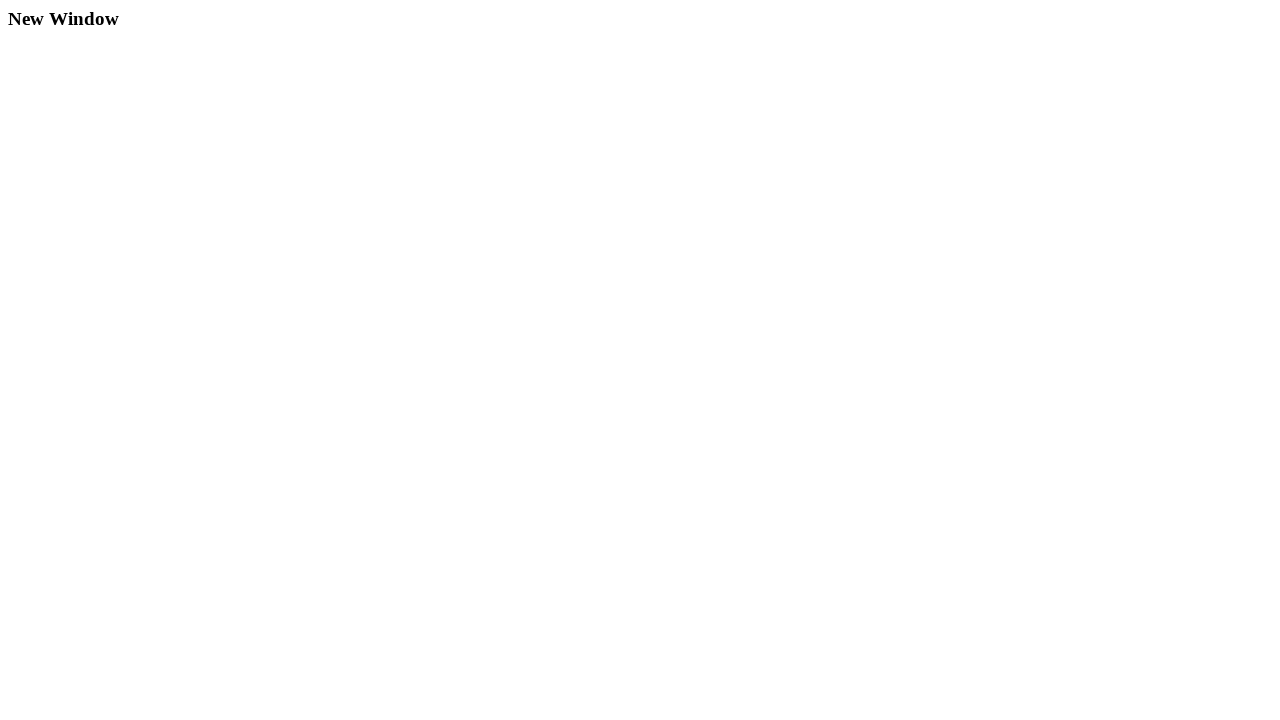

New page loaded successfully
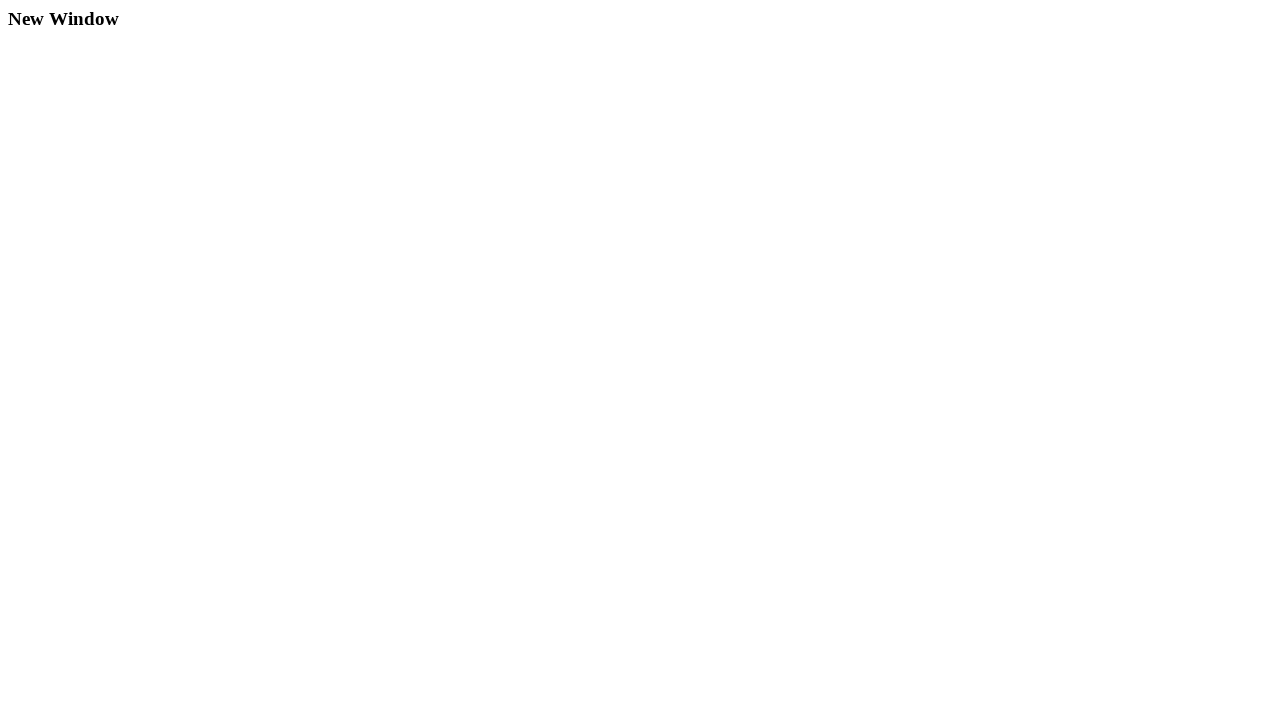

Verified new window URL contains '/windows/new'
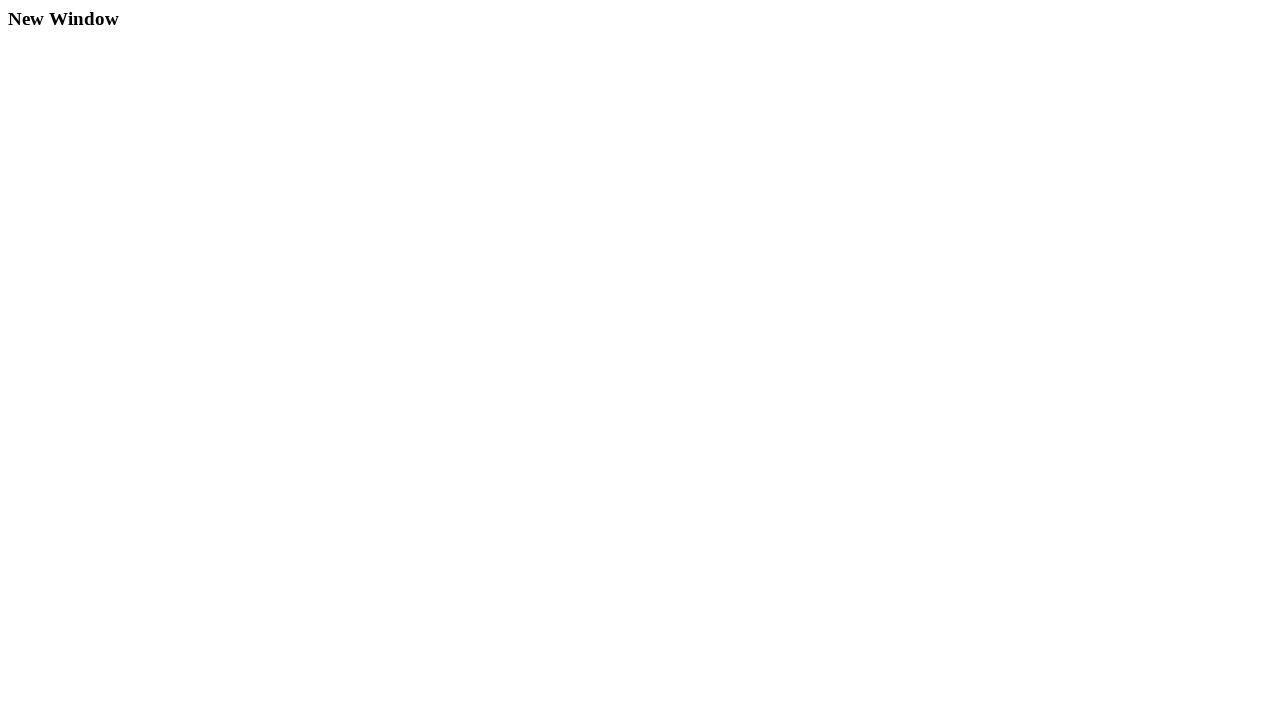

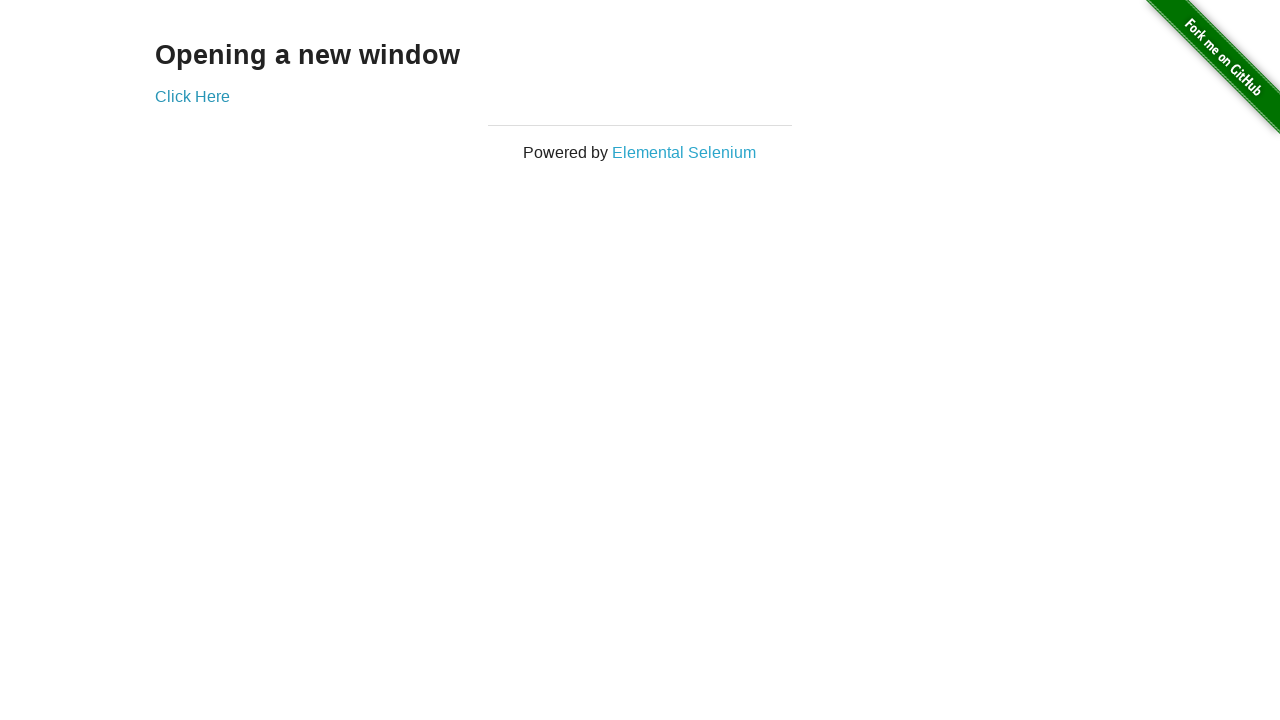